Clicks on the "Form Authentication" link and verifies navigation to the Login page

Starting URL: https://the-internet.herokuapp.com/

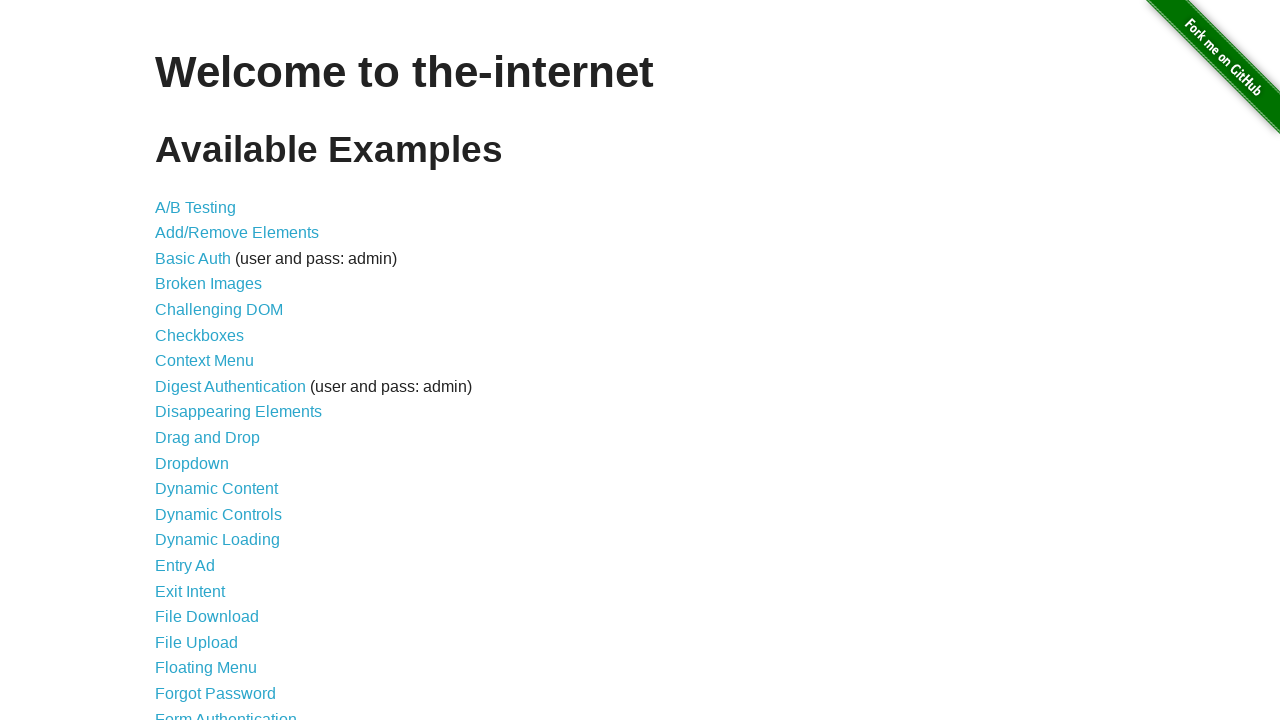

Clicked on 'Form Authentication' link at (226, 712) on text=Form Authentication
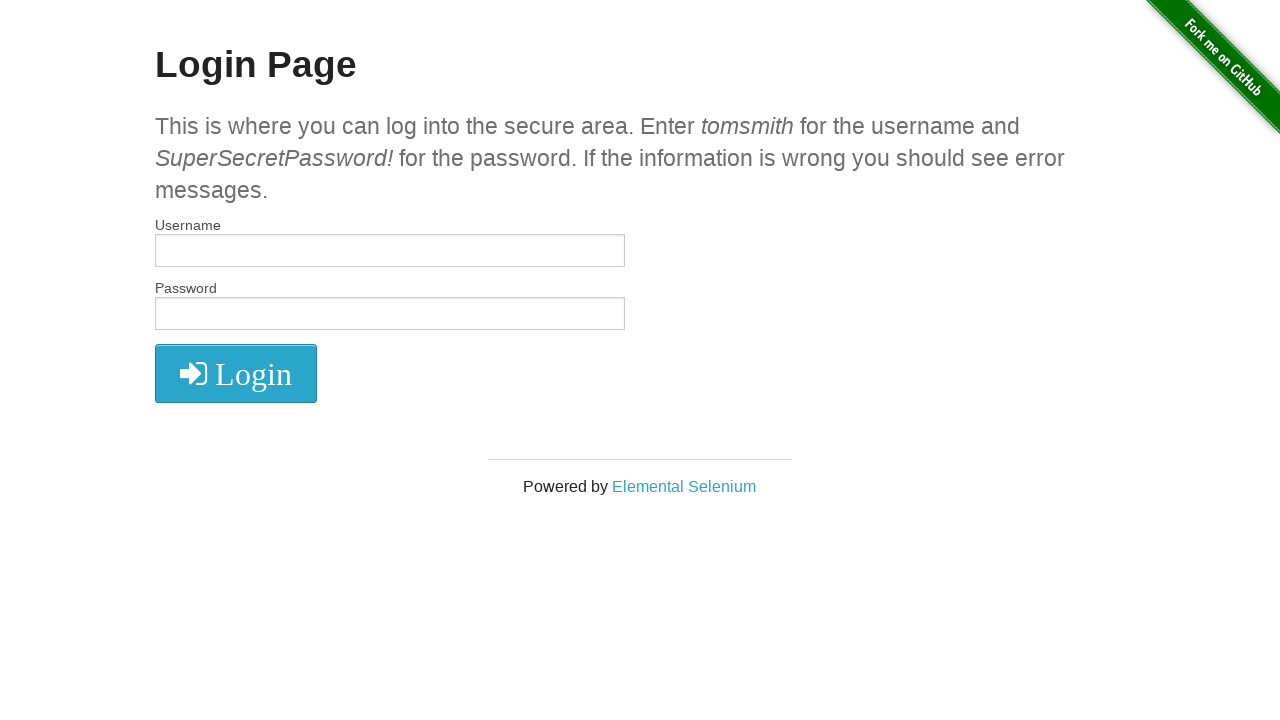

Waited for h2 header to load
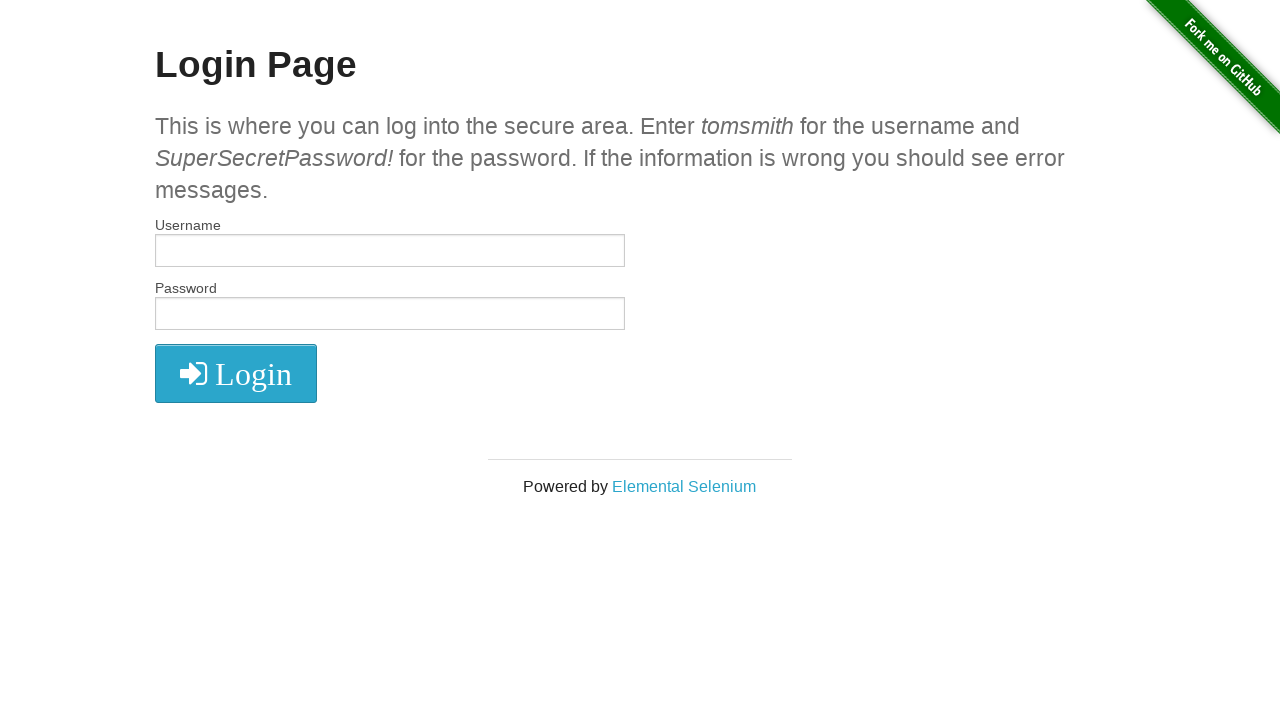

Verified navigation to Login Page - header text confirmed as 'Login Page'
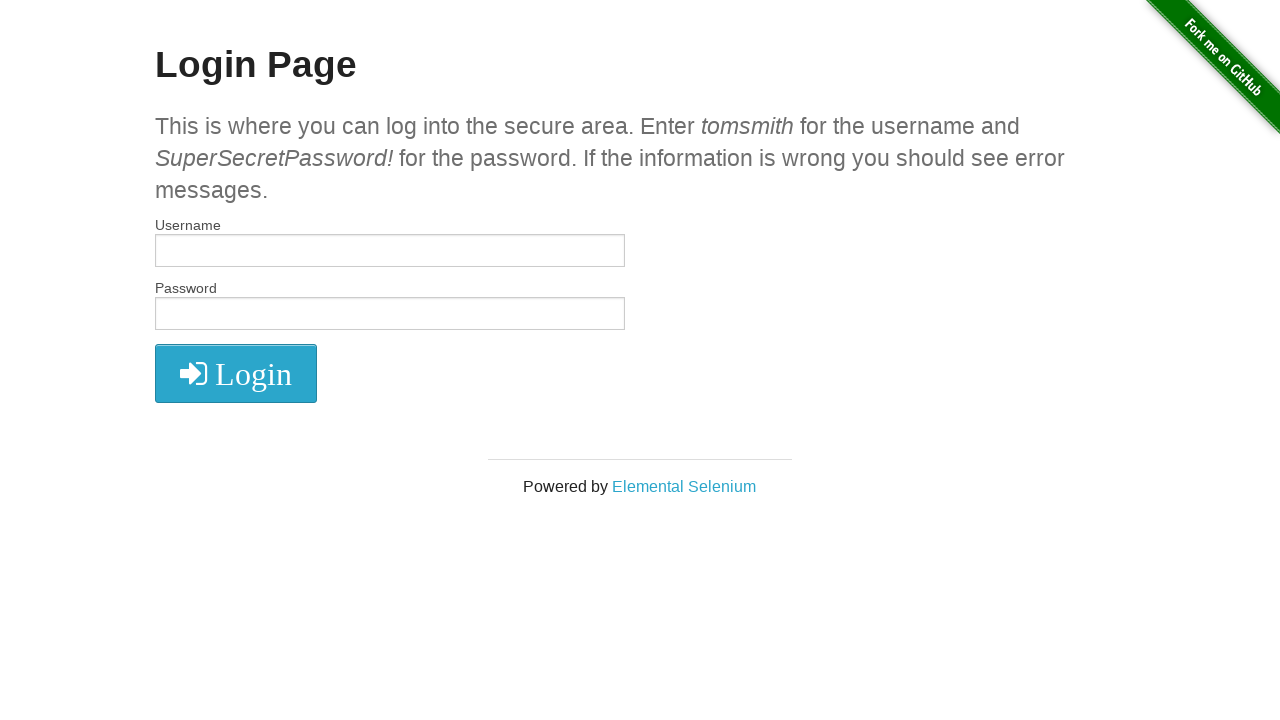

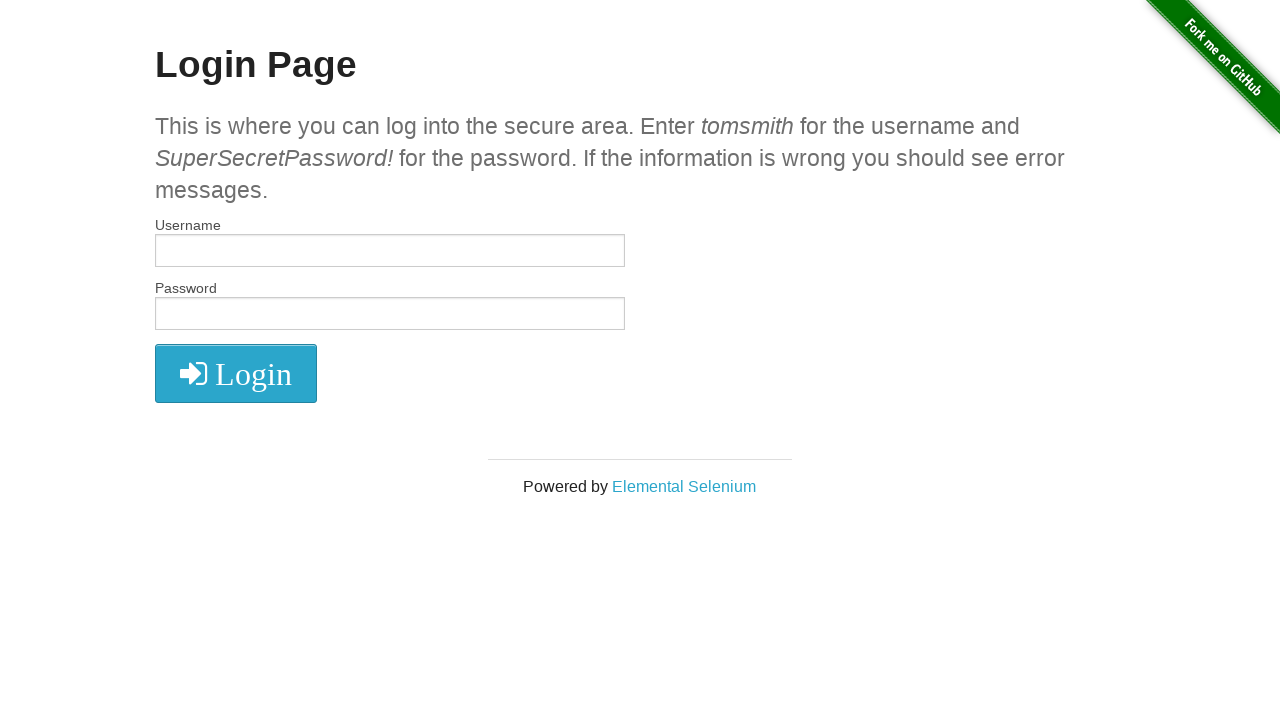